Navigates to a page about Janitor AI language support and waits for content to load

Starting URL: https://www.pompanobeachhigh.com/default/what-languages-does-janitor-ai-chat-support

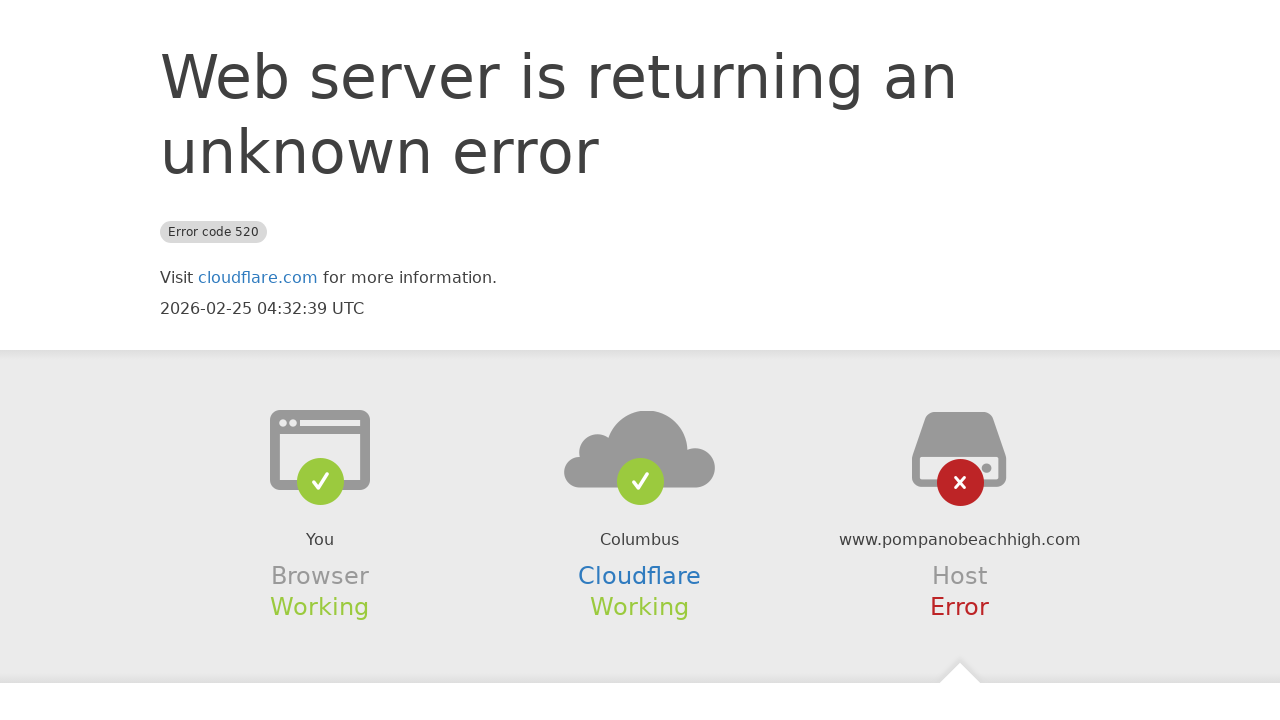

Navigated to Janitor AI language support page
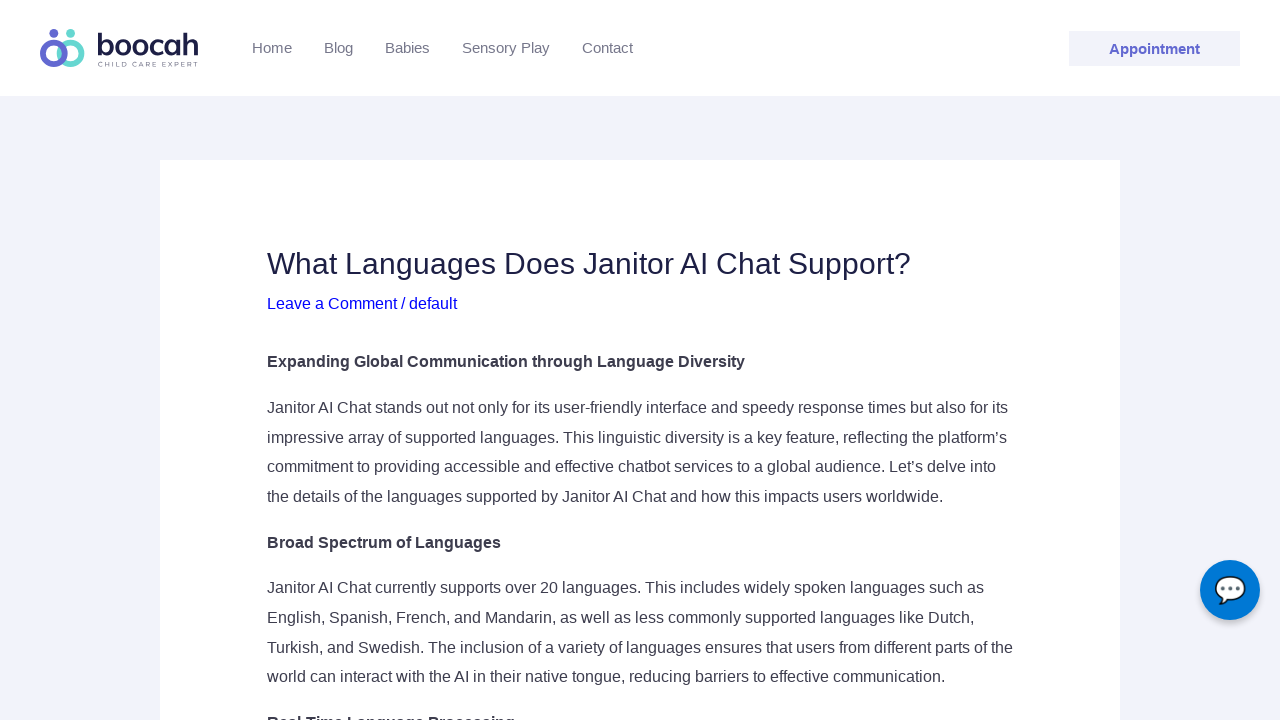

Article content loaded
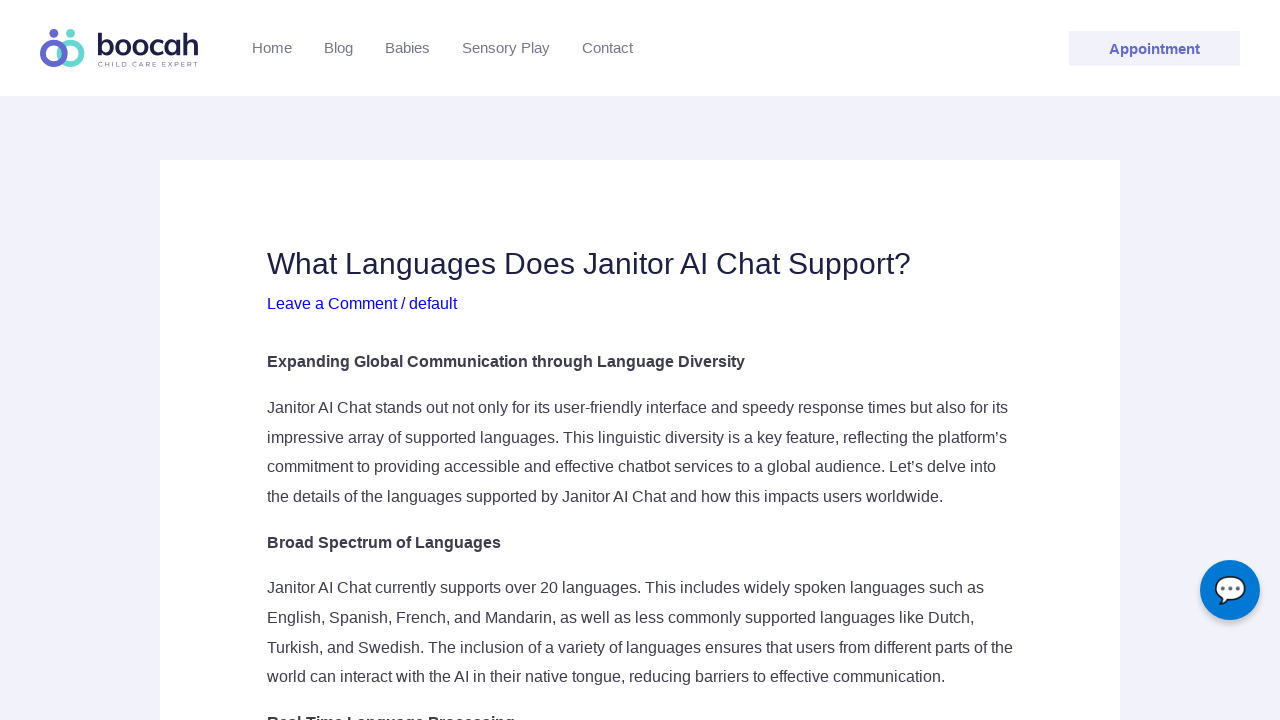

Content element is visible
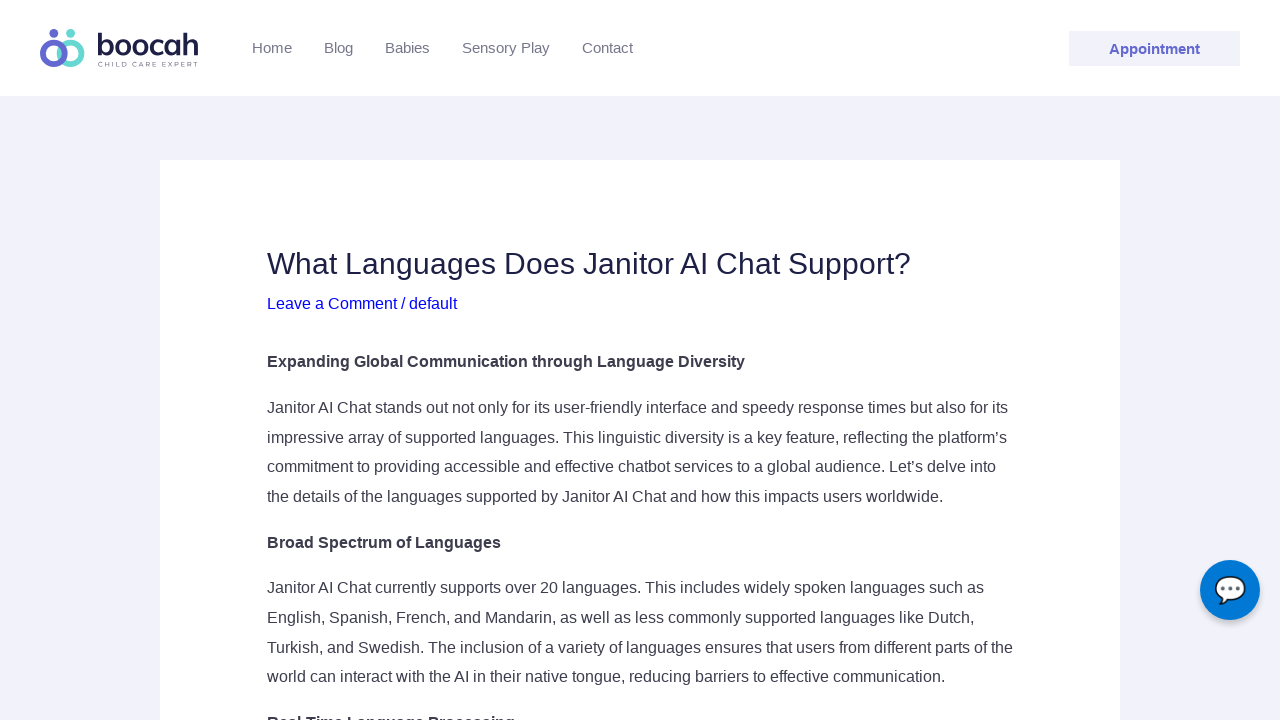

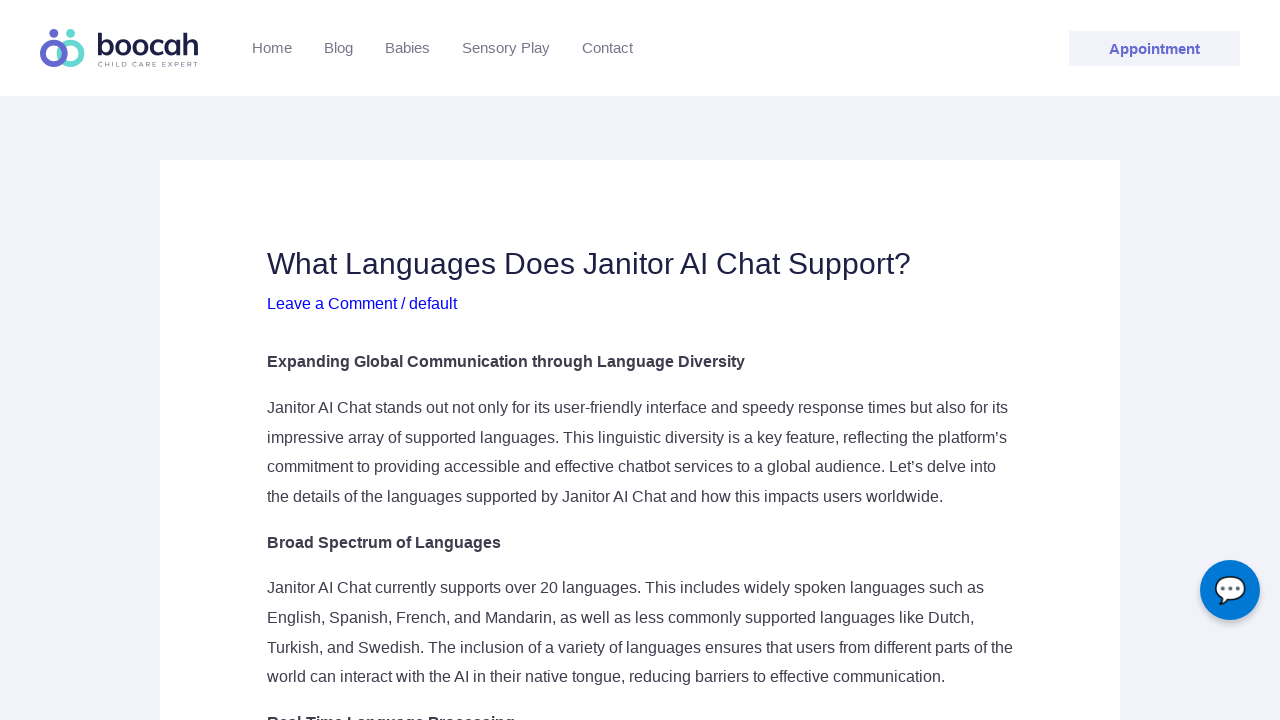